Navigates to the actitime login page and clicks a link that contains the partial text "F" (likely a "Forgot Password" link)

Starting URL: https://demo.actitime.com/login.do

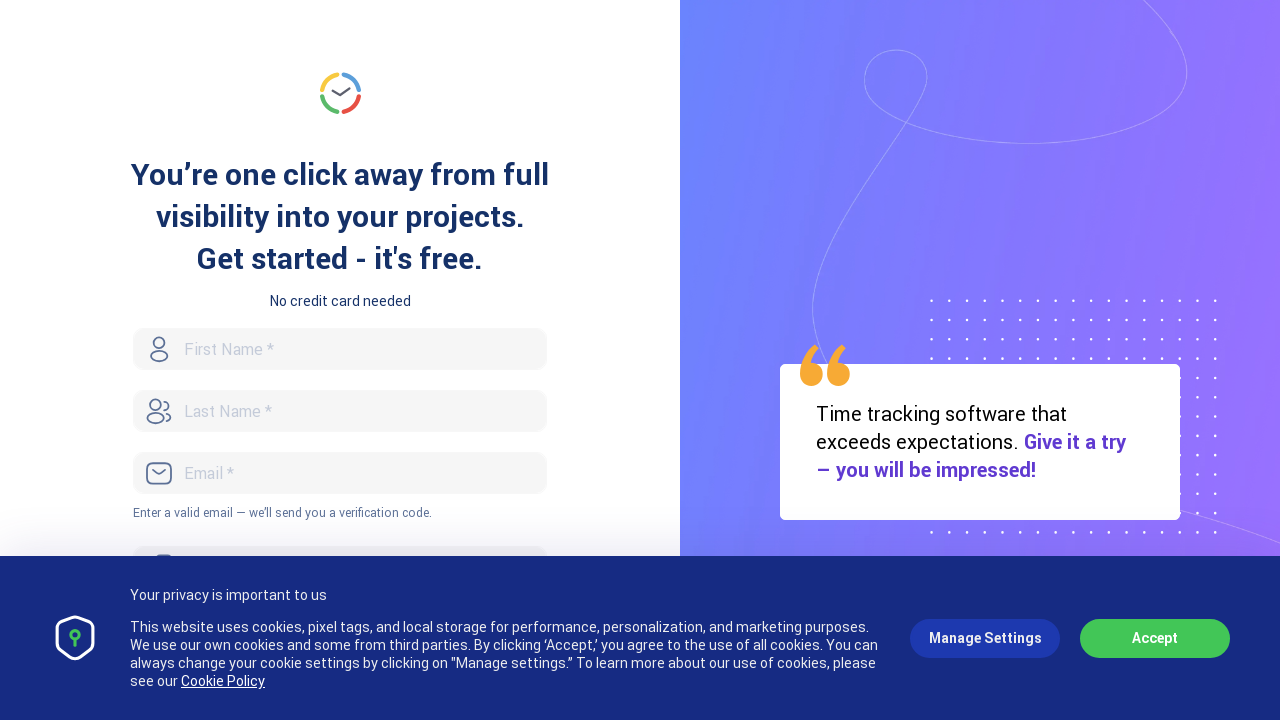

Navigated to actitime login page
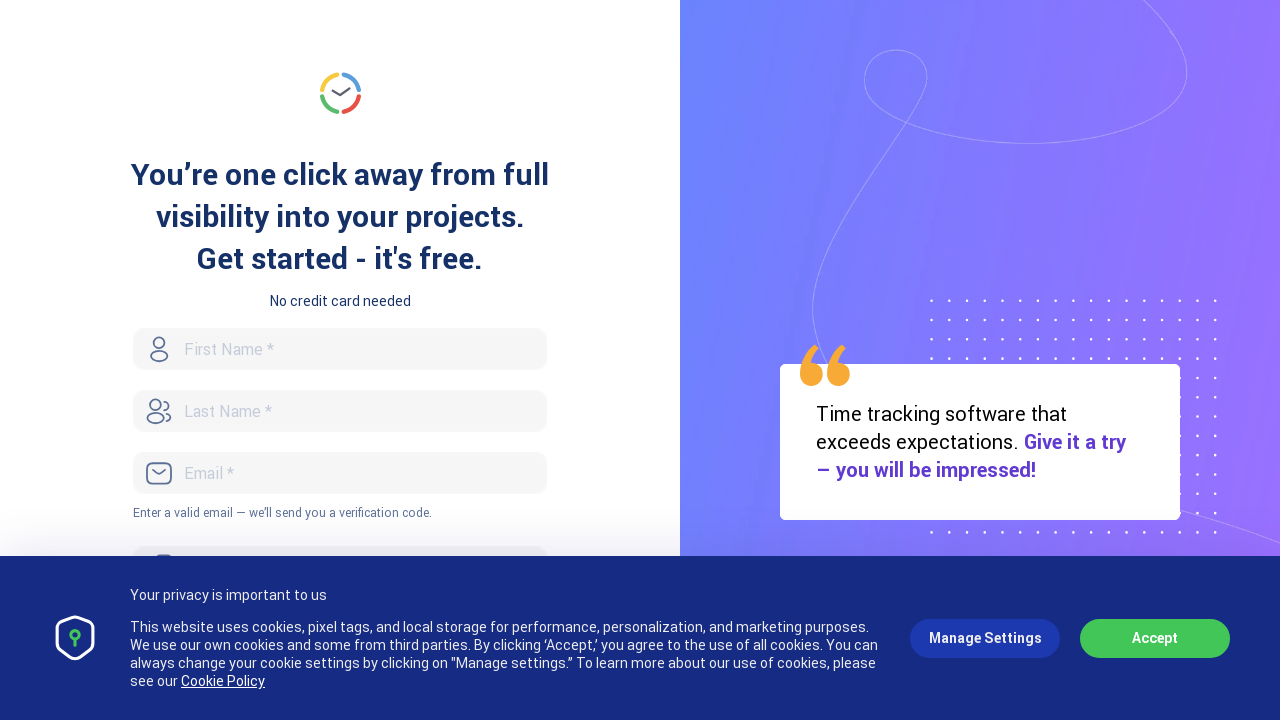

Clicked link containing partial text 'F' (Forgot Password link) at (261, 360) on a:text-matches('F', 'i')
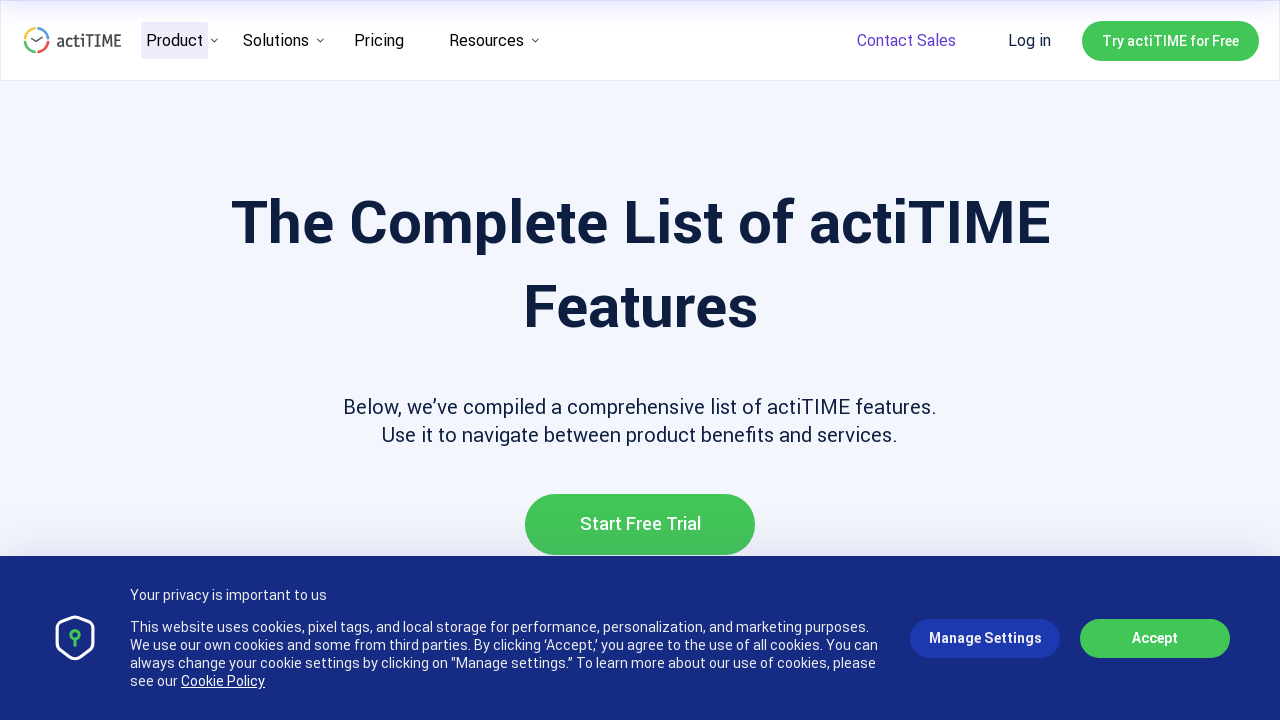

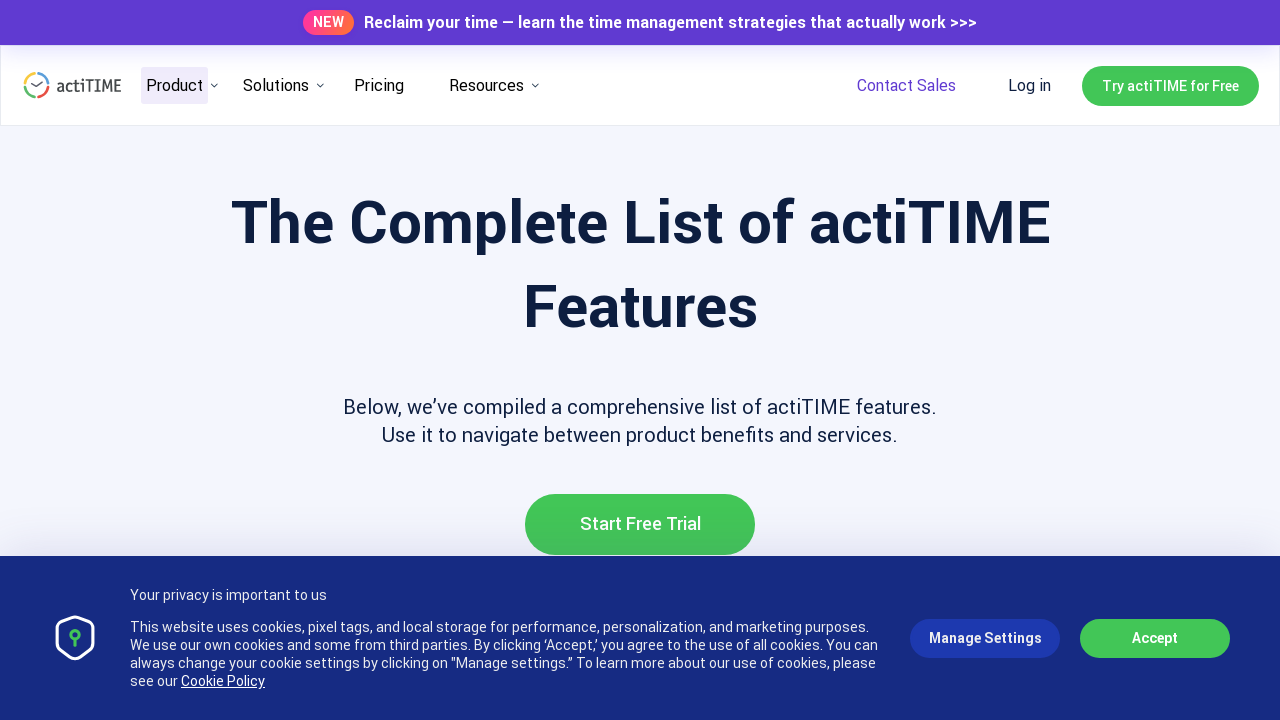